Navigates to the Selenium input test page and verifies the selection state of radio button elements by locating all radio inputs and checking their selected status.

Starting URL: https://www.selenium.dev/selenium/web/inputs.html

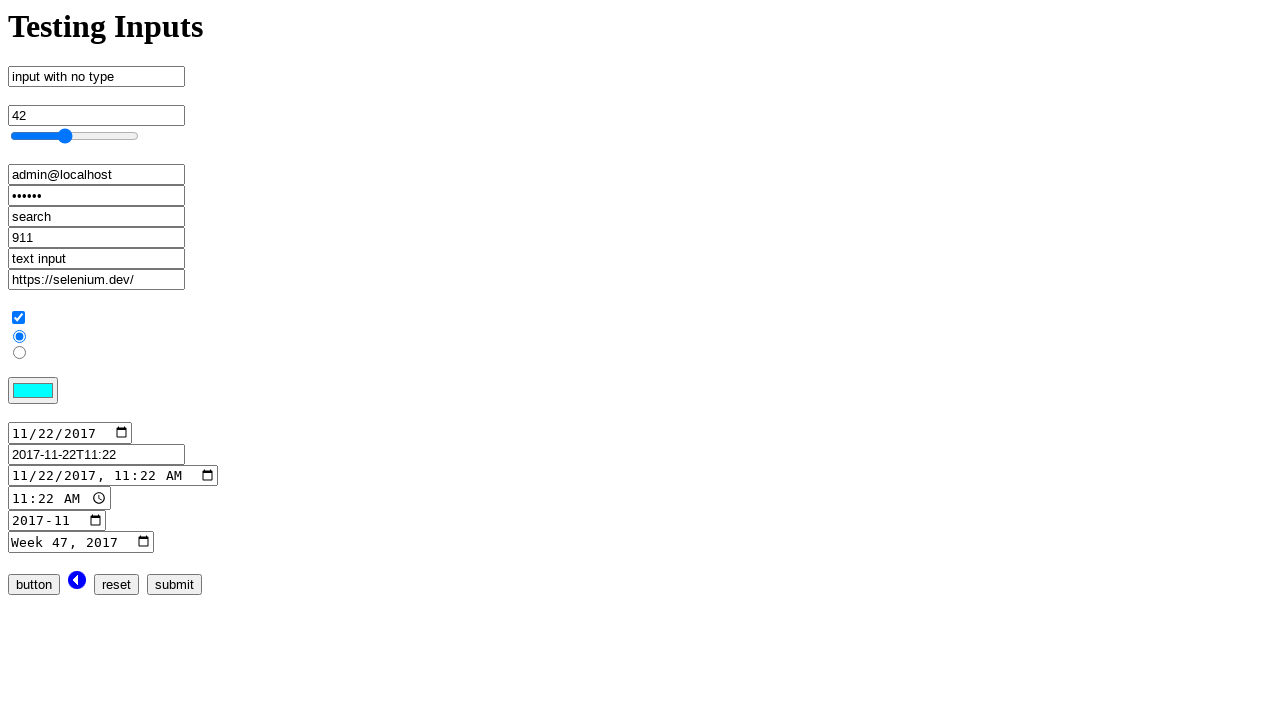

Navigated to Selenium input test page
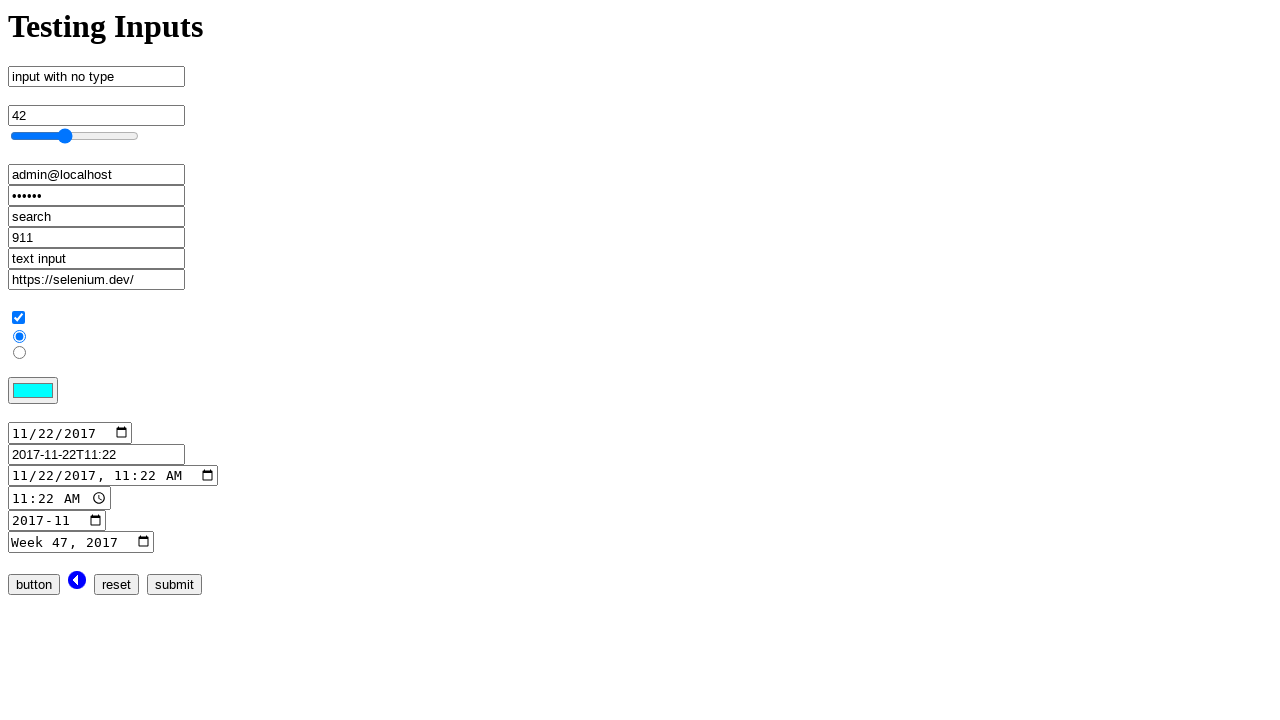

Radio input elements loaded on page
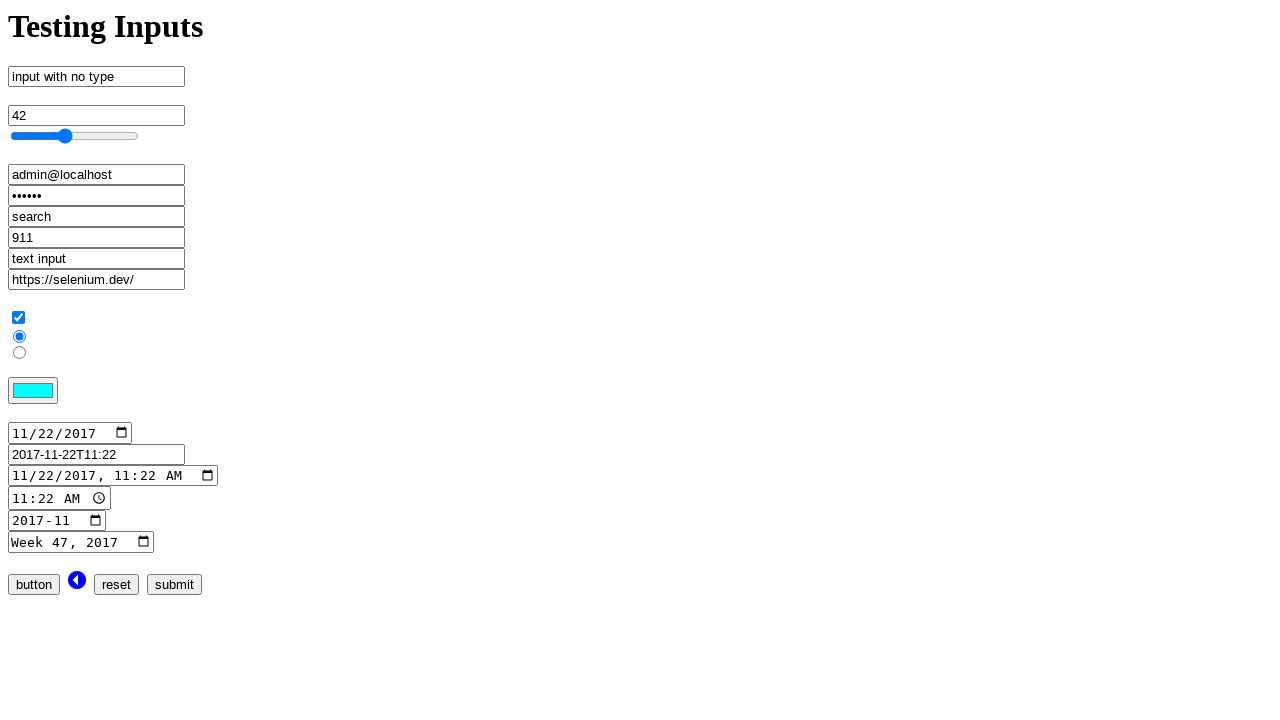

Located all radio input elements
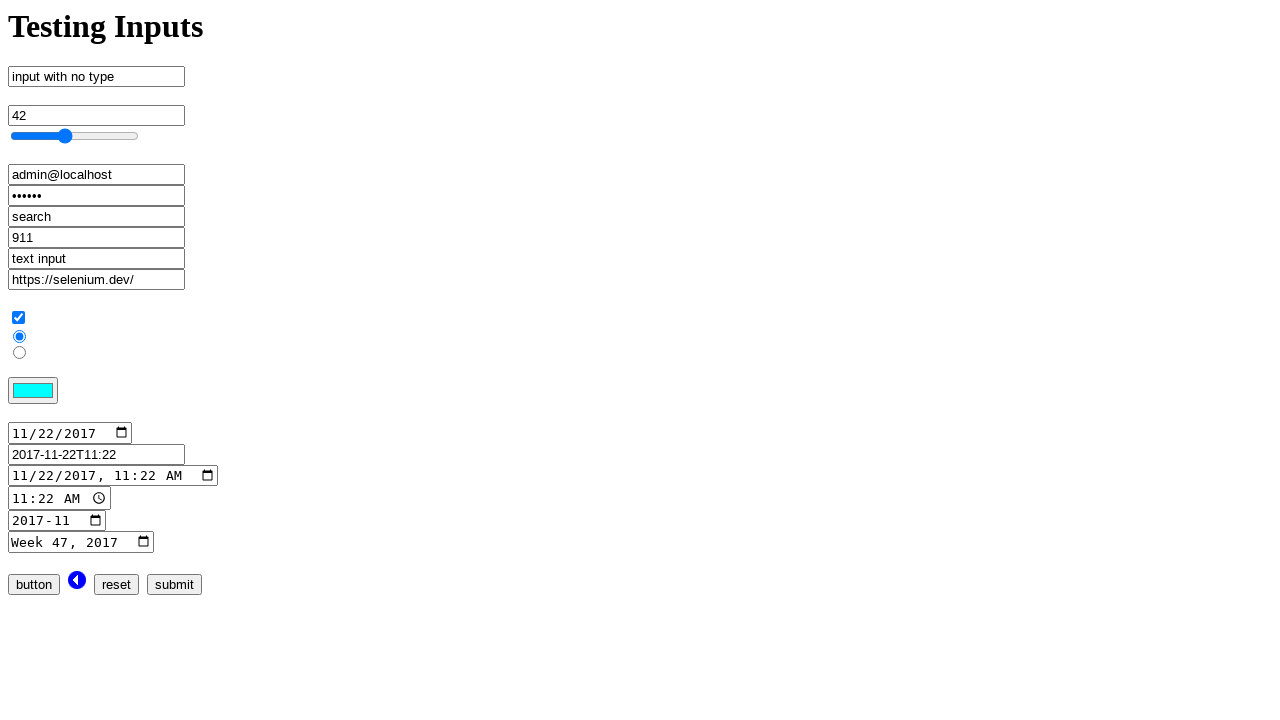

Verified 2 radio buttons are present on the page
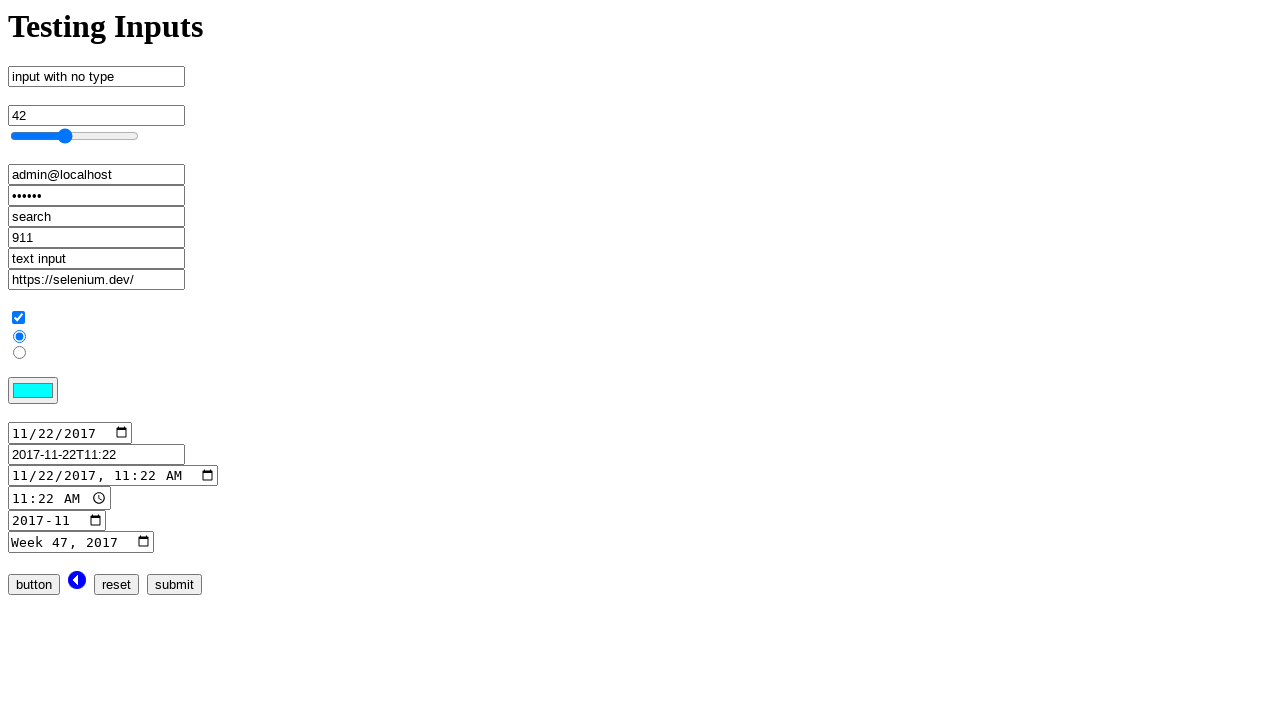

Verified radio button 0 selection state: True
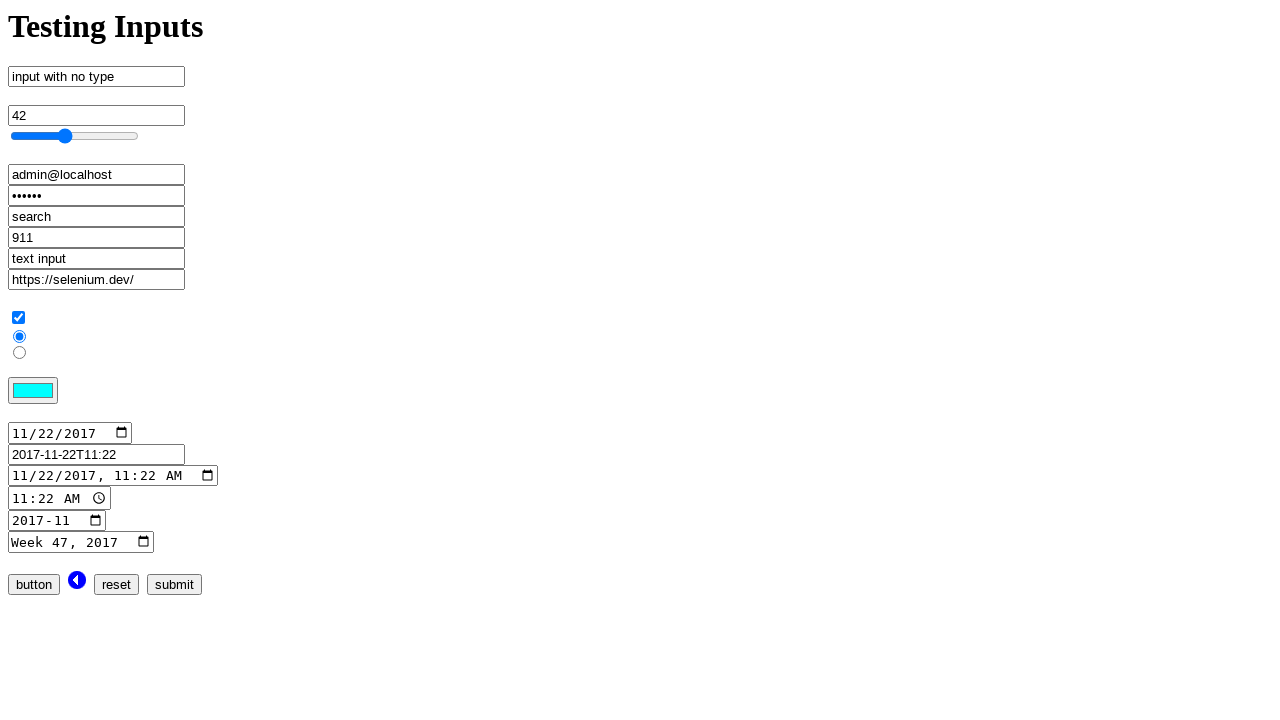

Verified radio button 1 selection state: False
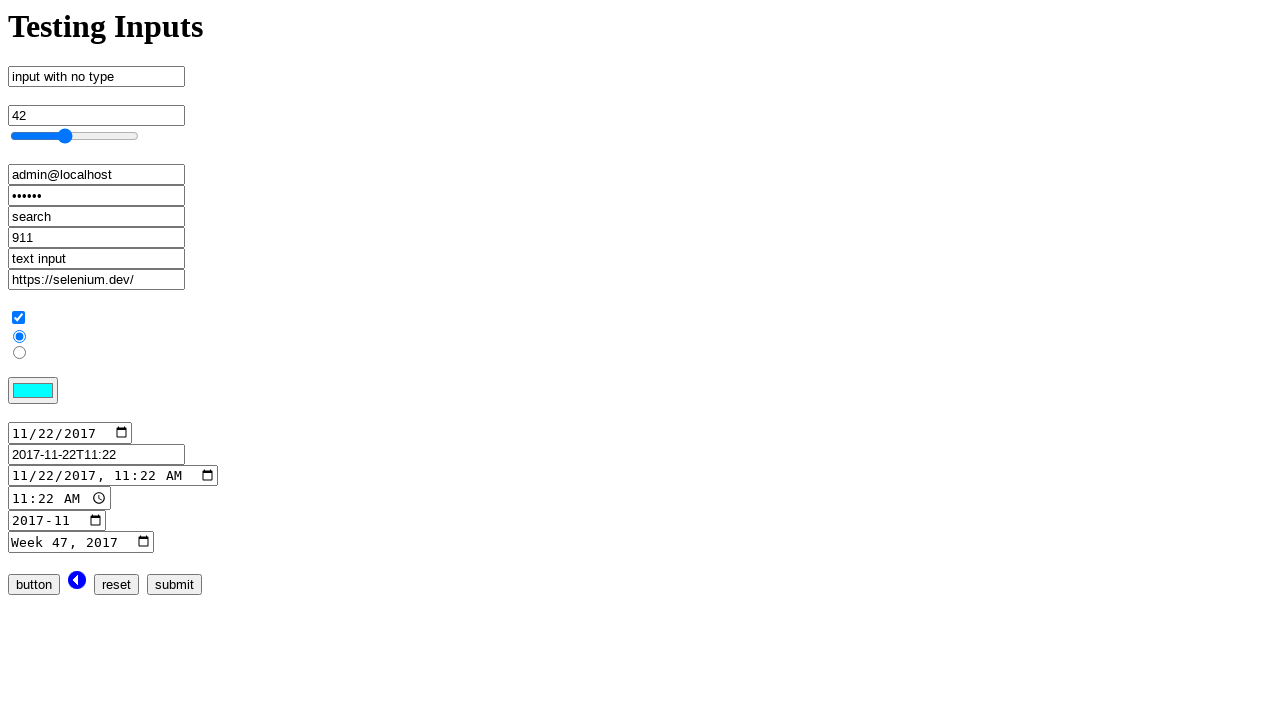

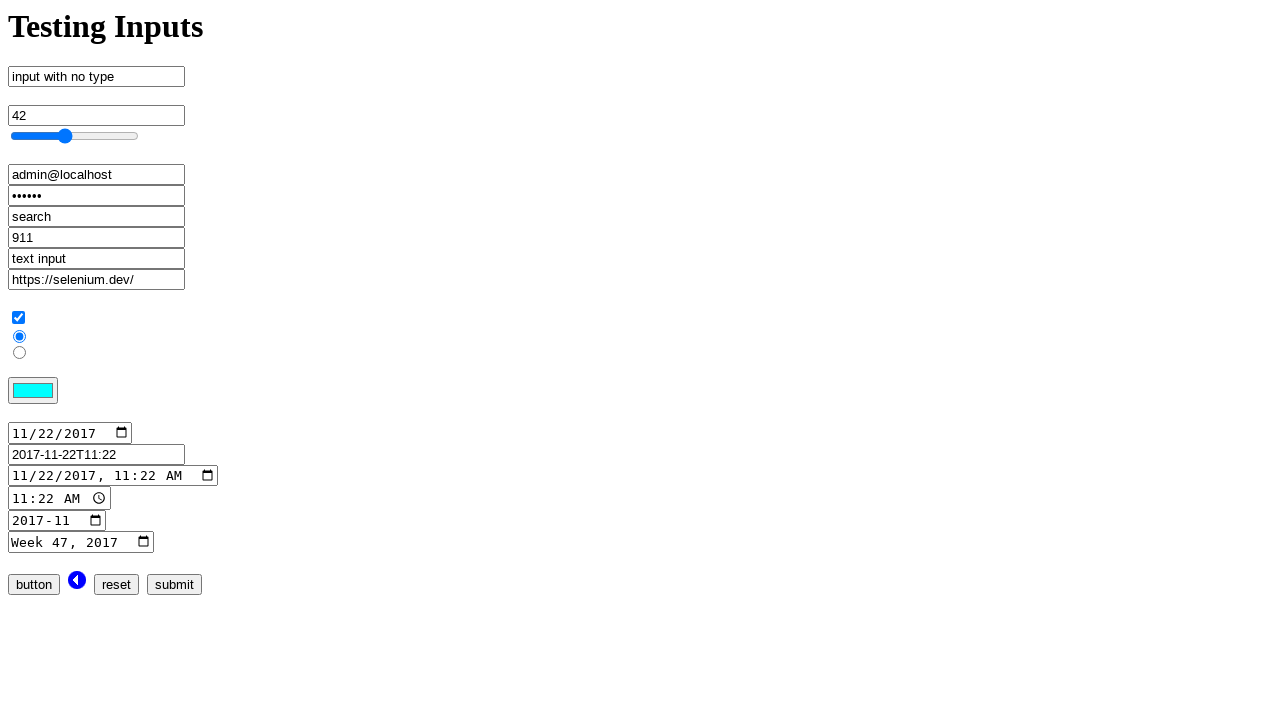